Tests JavaScript alert dialog by clicking a button to trigger an alert, verifying the alert text is "Hello world!", and accepting the alert.

Starting URL: https://bonigarcia.dev/selenium-webdriver-java/dialog-boxes.html

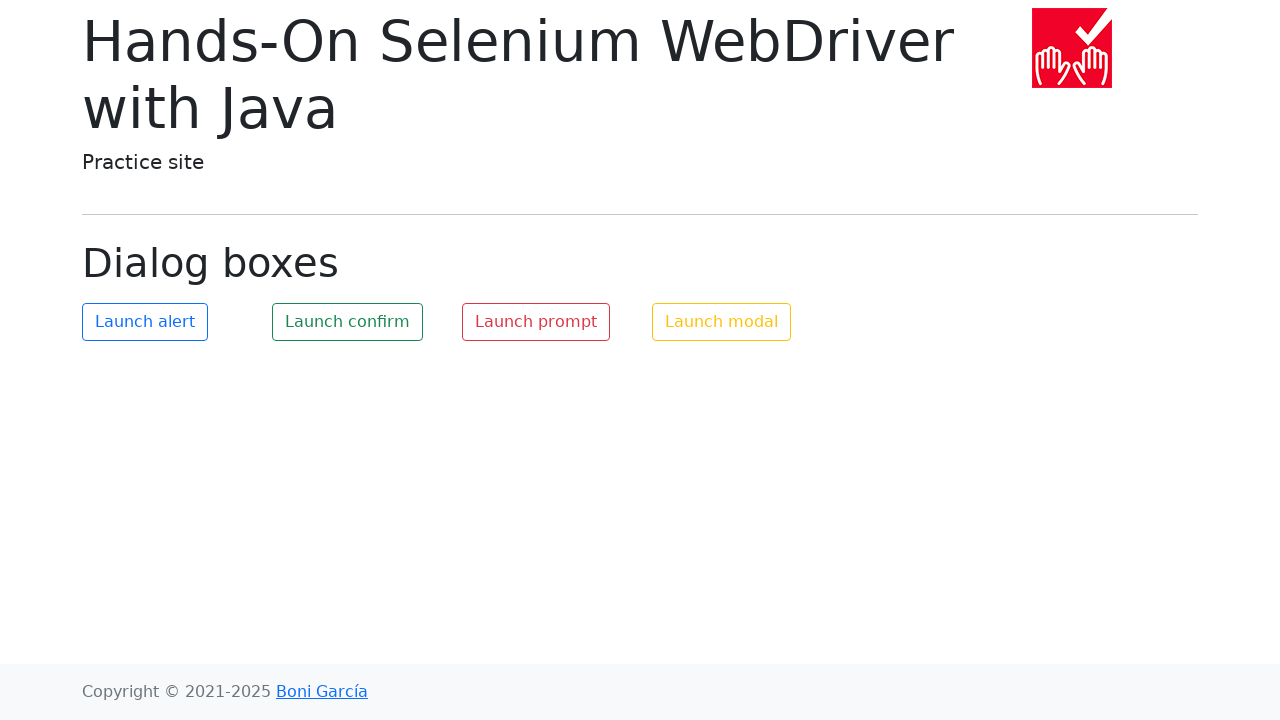

Navigated to dialog boxes test page
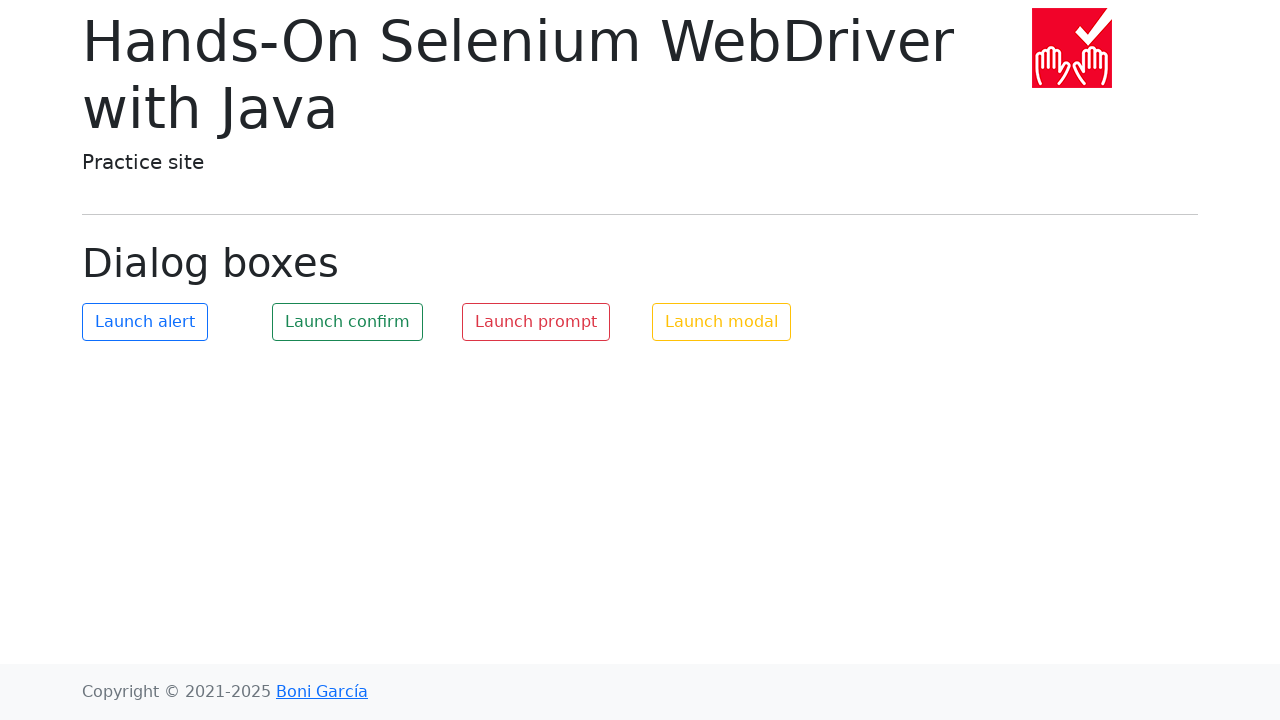

Registered dialog event handler
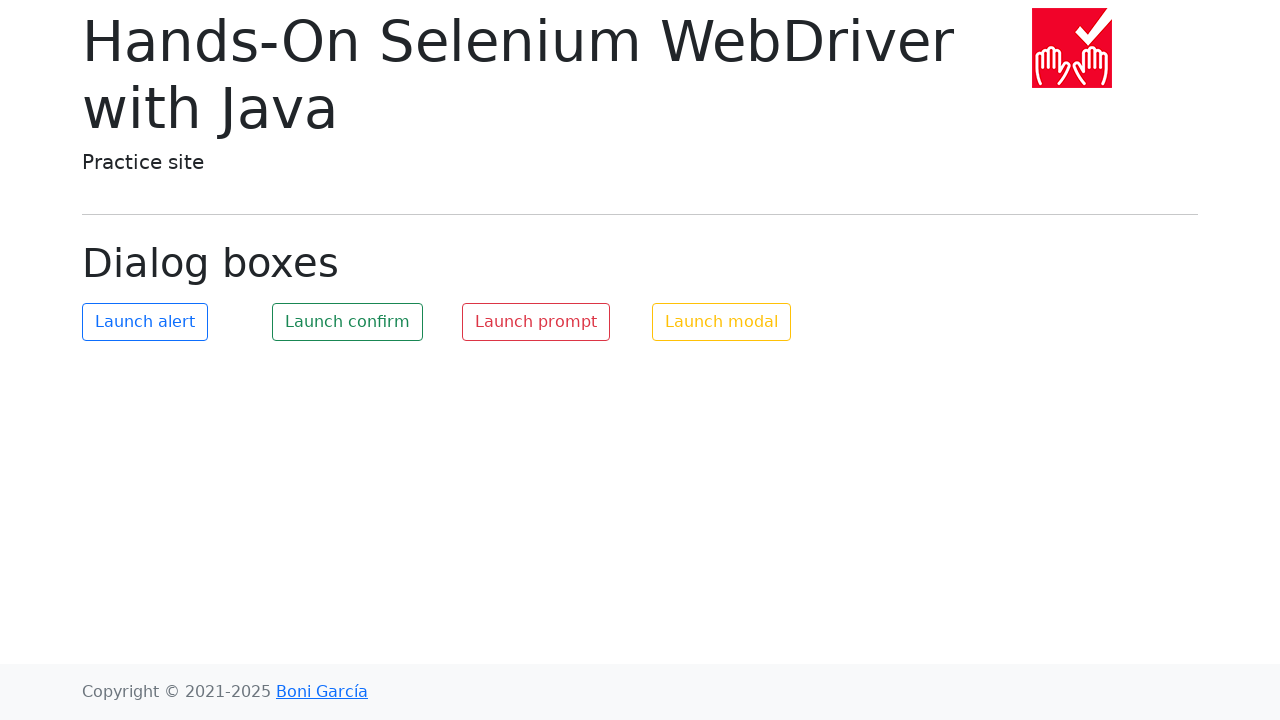

Clicked button to trigger alert dialog at (145, 322) on #my-alert
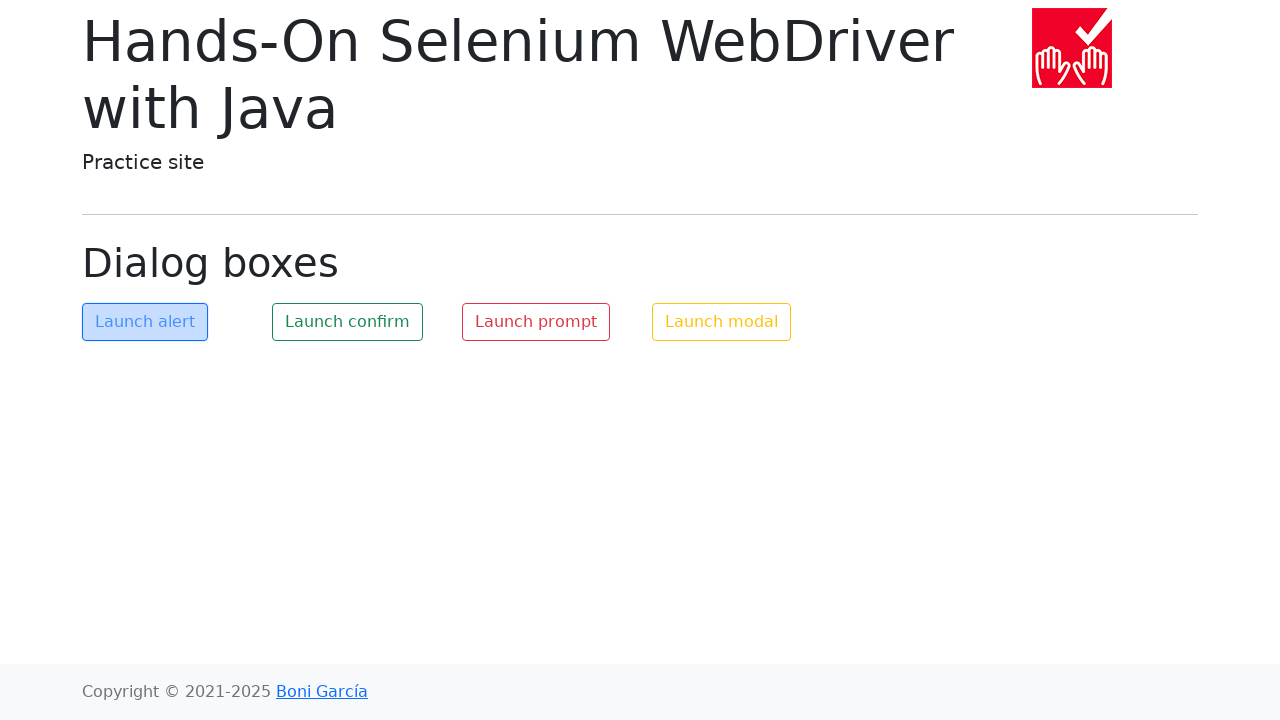

Waited for alert dialog to be processed and accepted
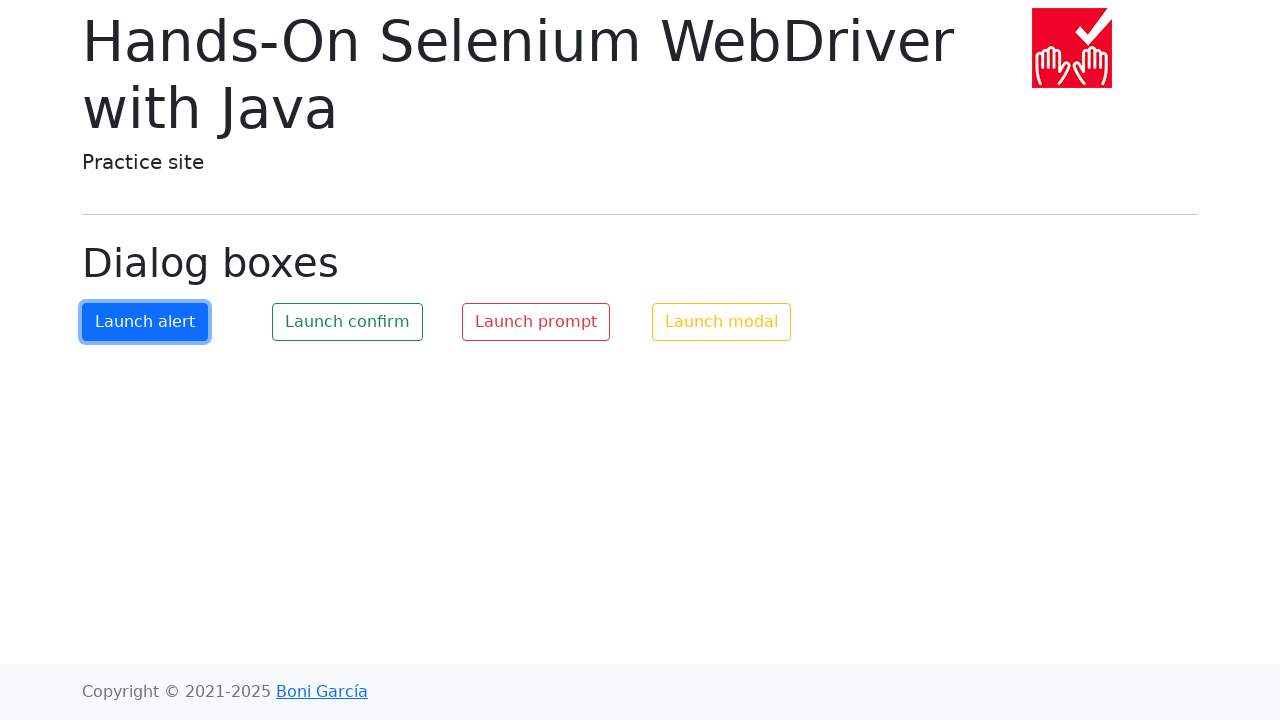

Verified alert dialog was successfully handled and accepted
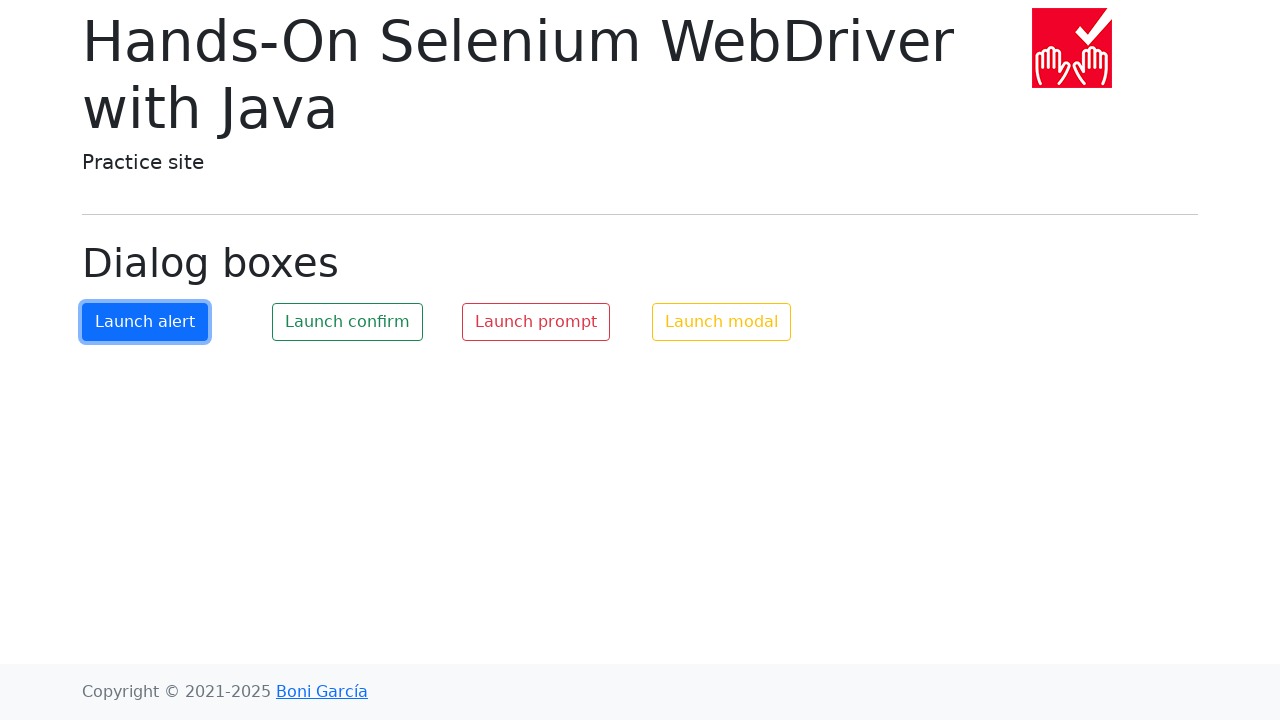

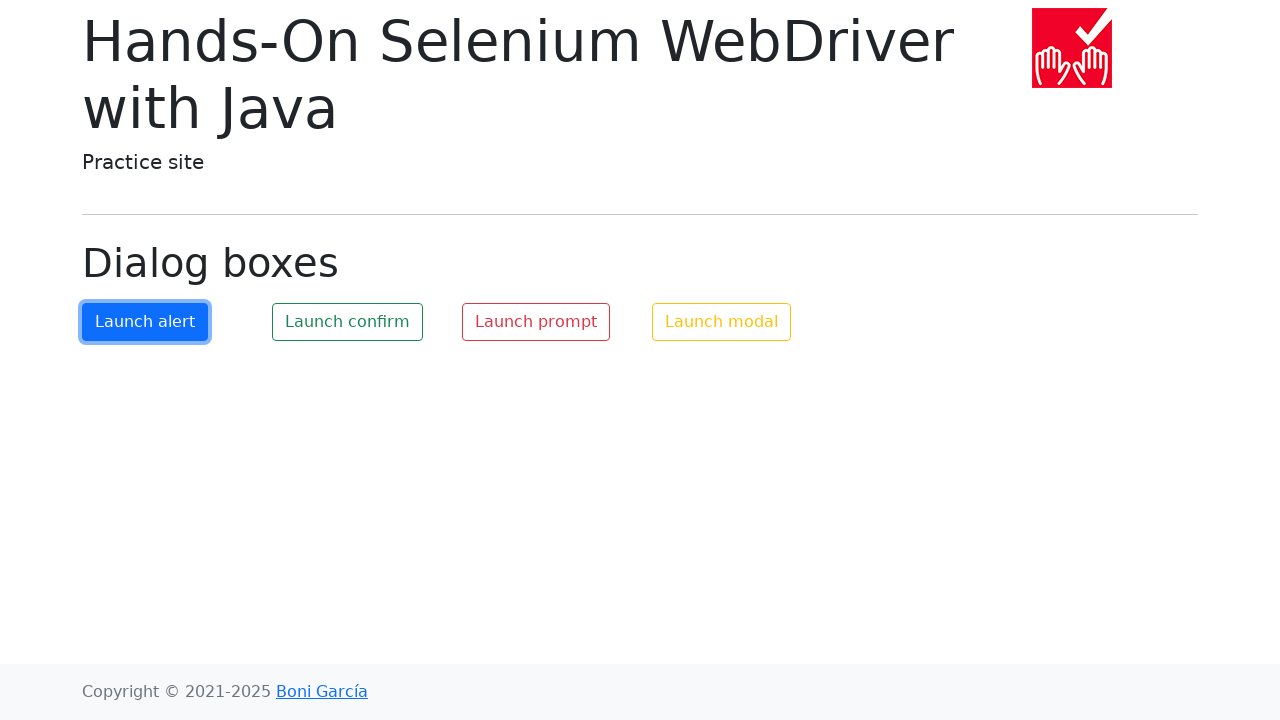